Gets the CSS color value of a link element

Starting URL: http://guinea-pig.webdriver.io

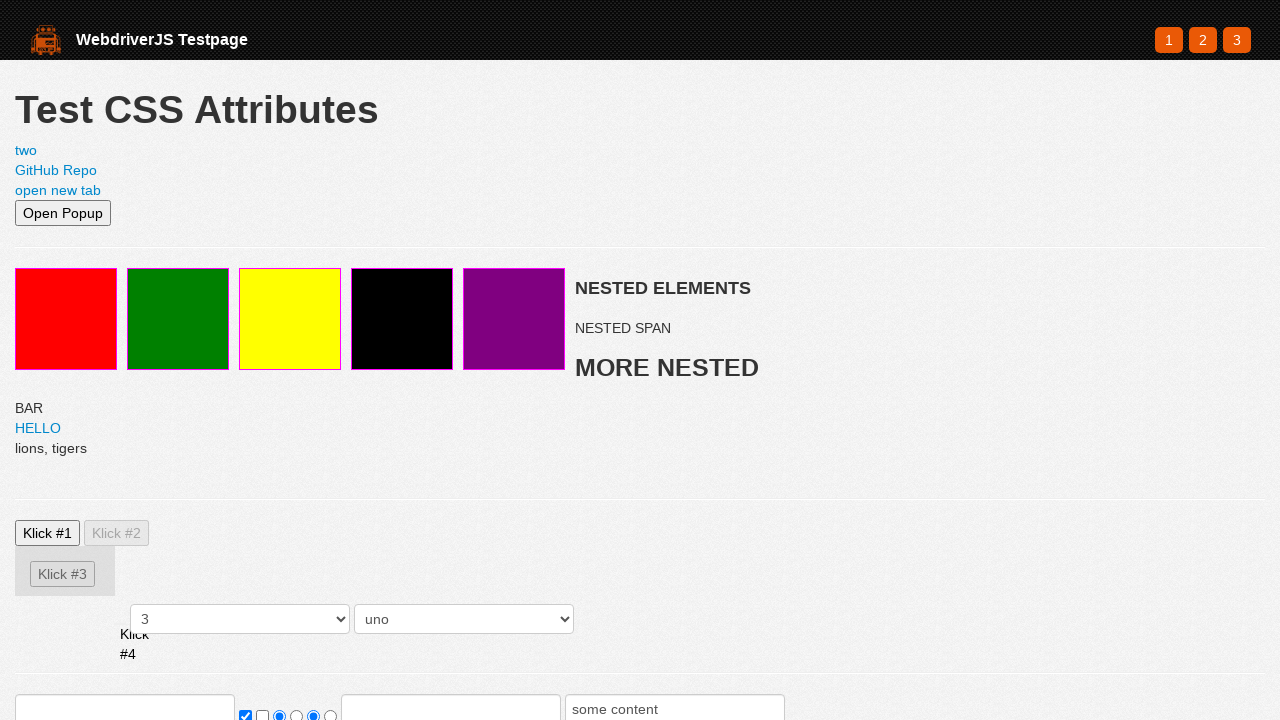

Navigated to guinea-pig.webdriver.io
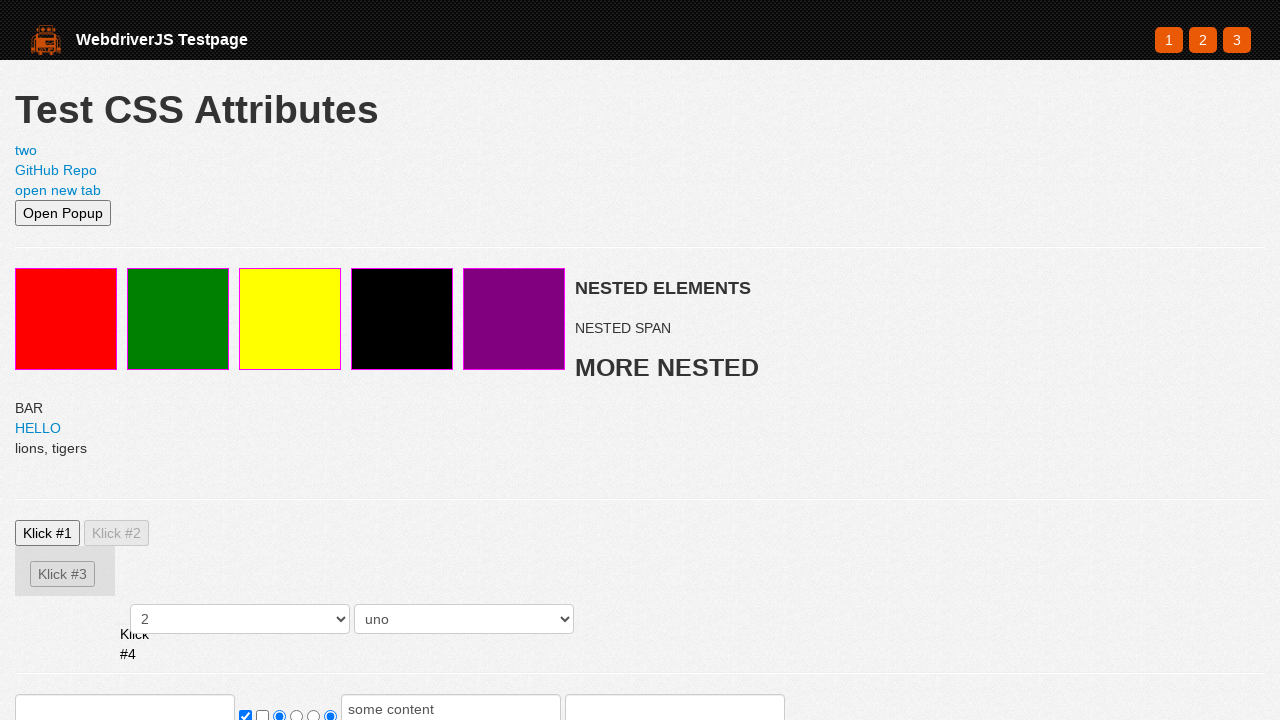

Located the link element with id 'secondPageLink'
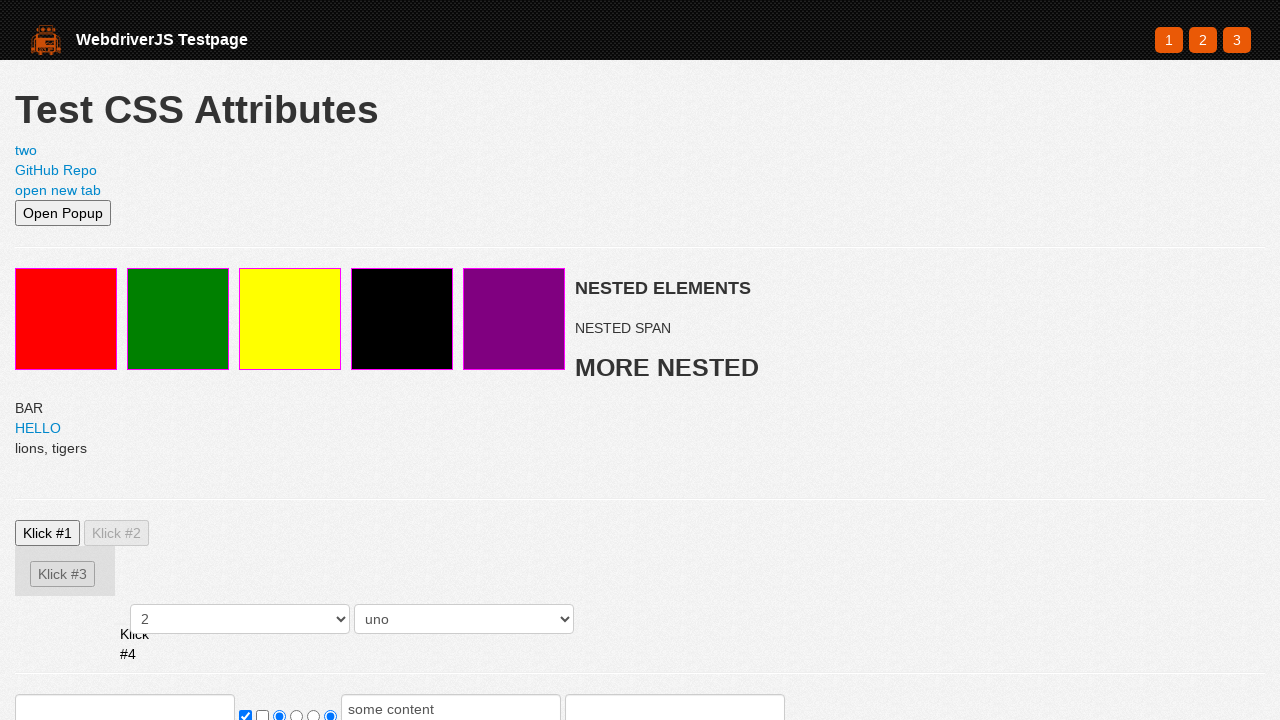

Retrieved CSS color value from link element
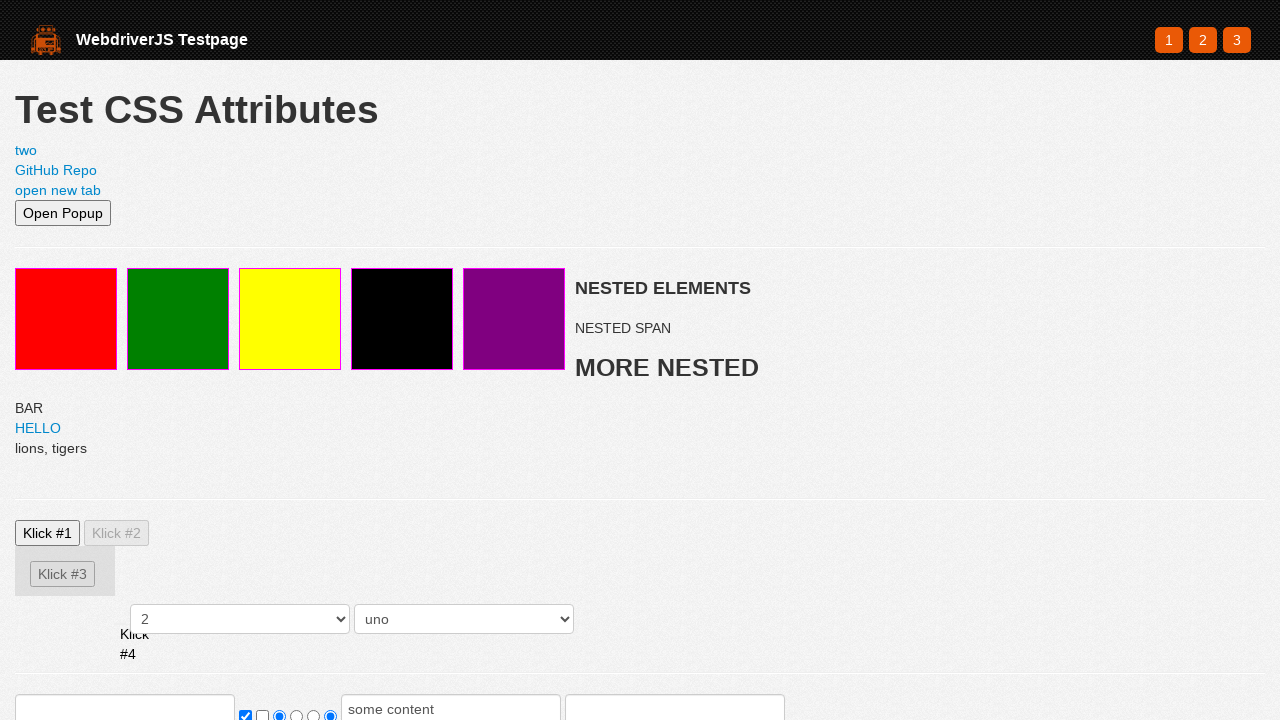

Asserted that color value contains 'rgb'
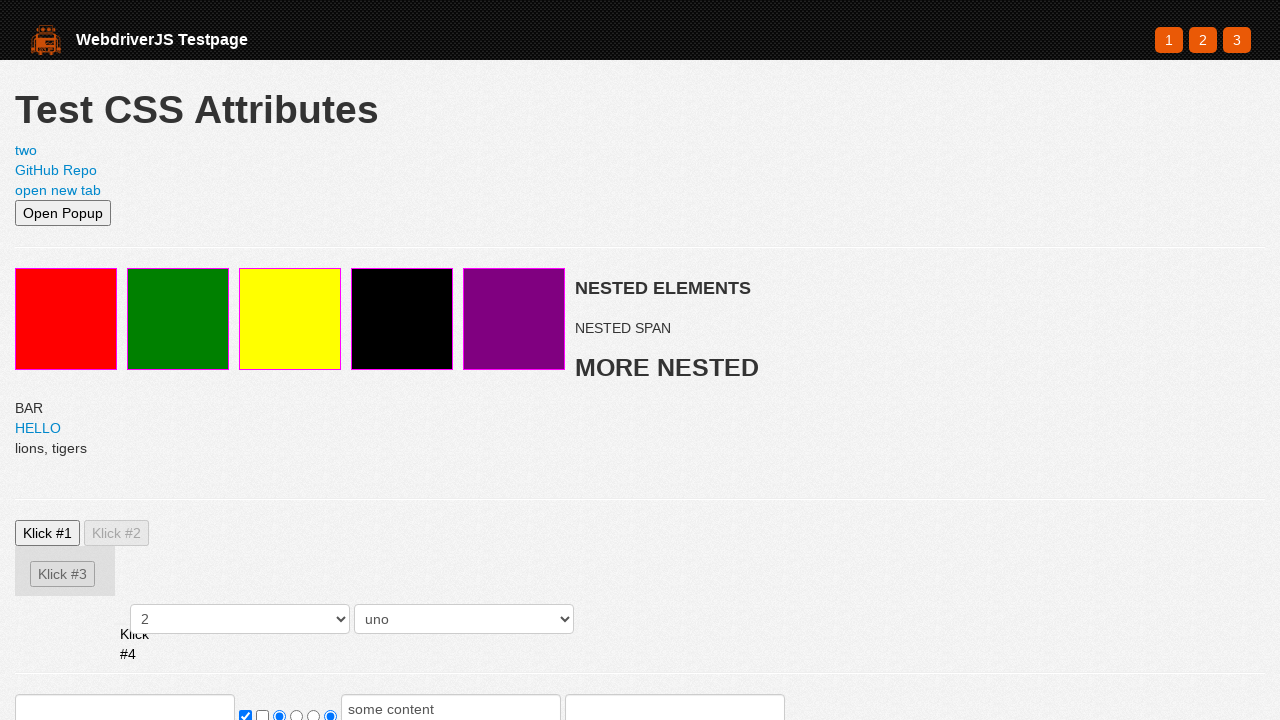

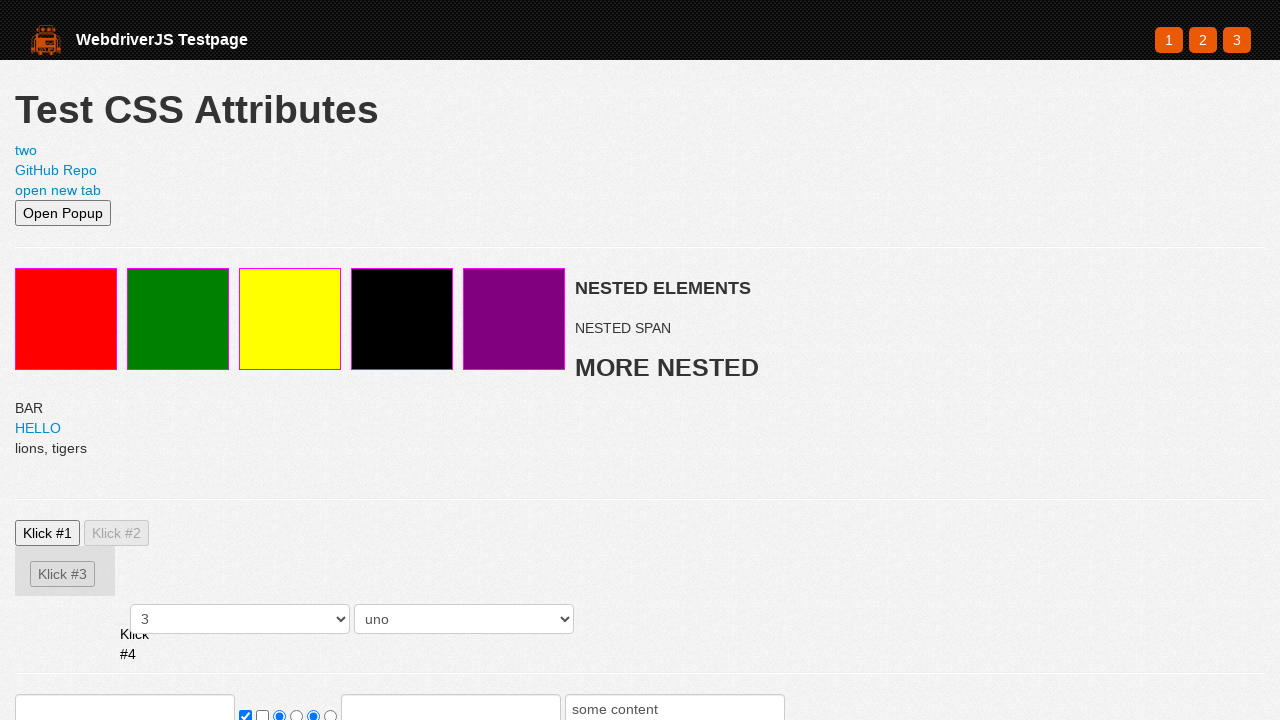